Tests the sign up link by clicking it and verifying navigation to the signup page, then navigating back to the login page.

Starting URL: https://dev.fobesoft.com/#/login

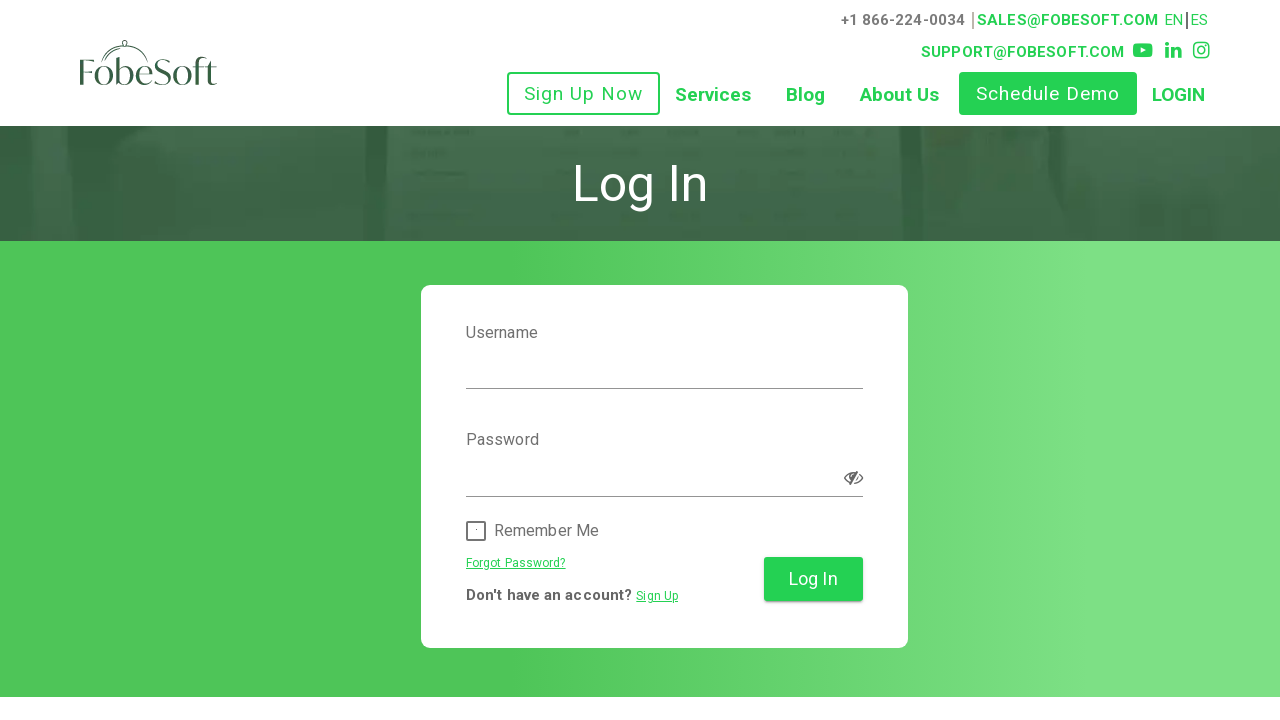

Login page loaded with 'Log In' banner text visible
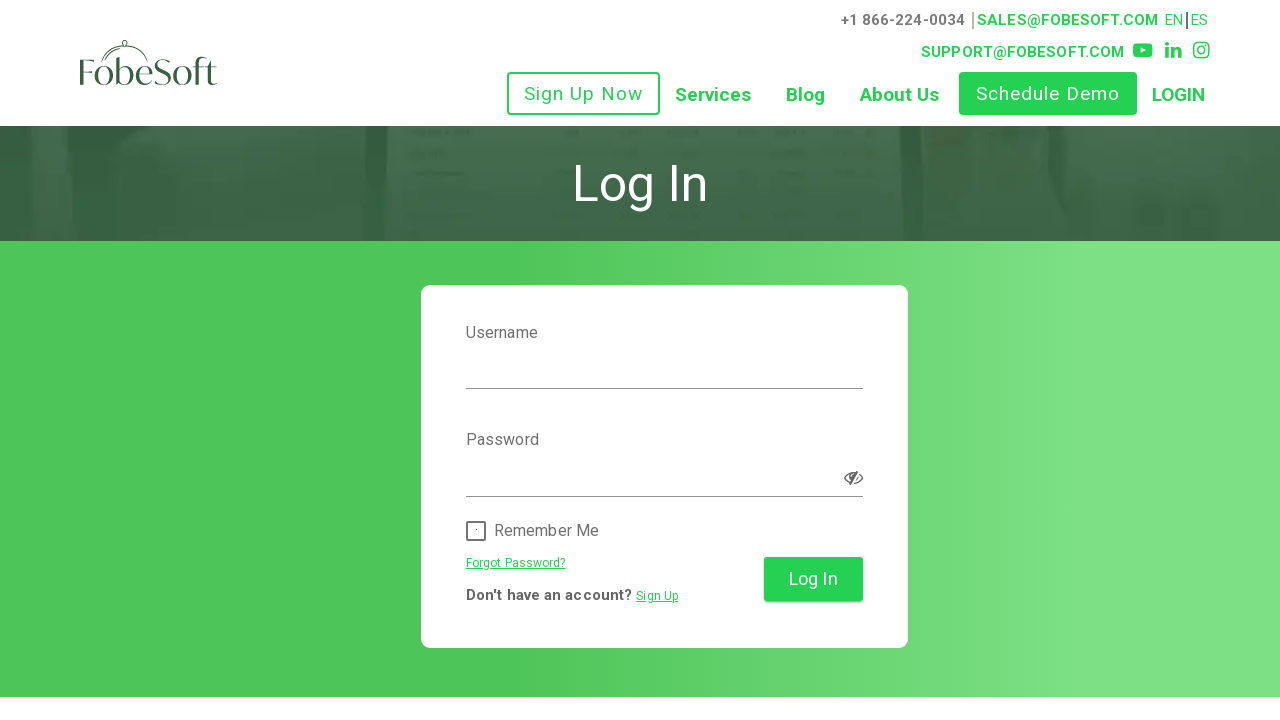

Located sign up link
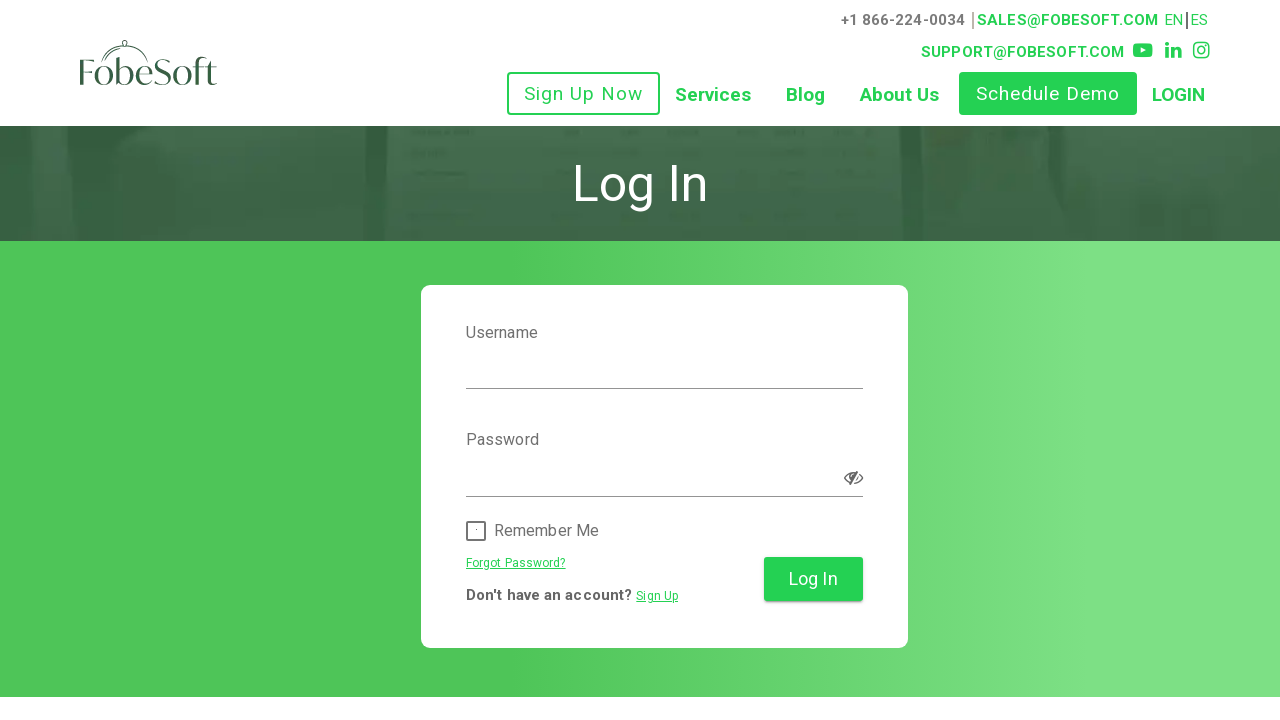

Scrolled sign up link into view if needed
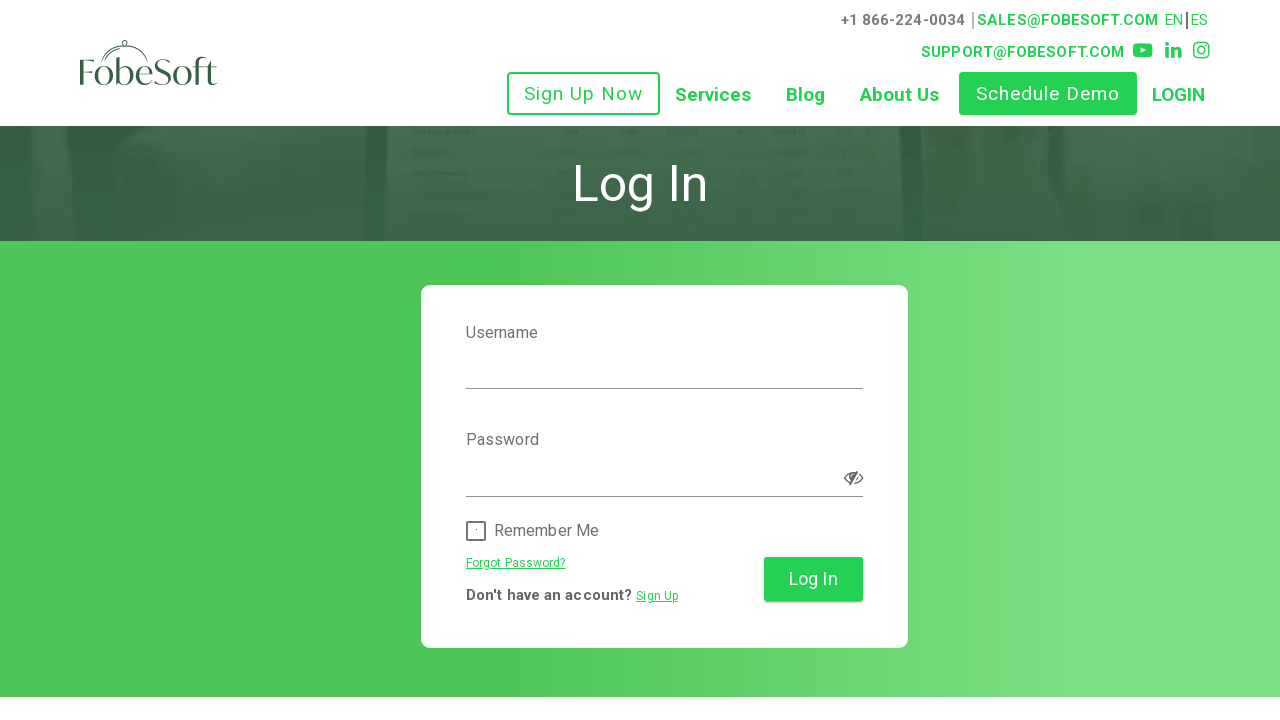

Clicked sign up link at (657, 596) on xpath=//u[contains(text(), 'Sign Up')]
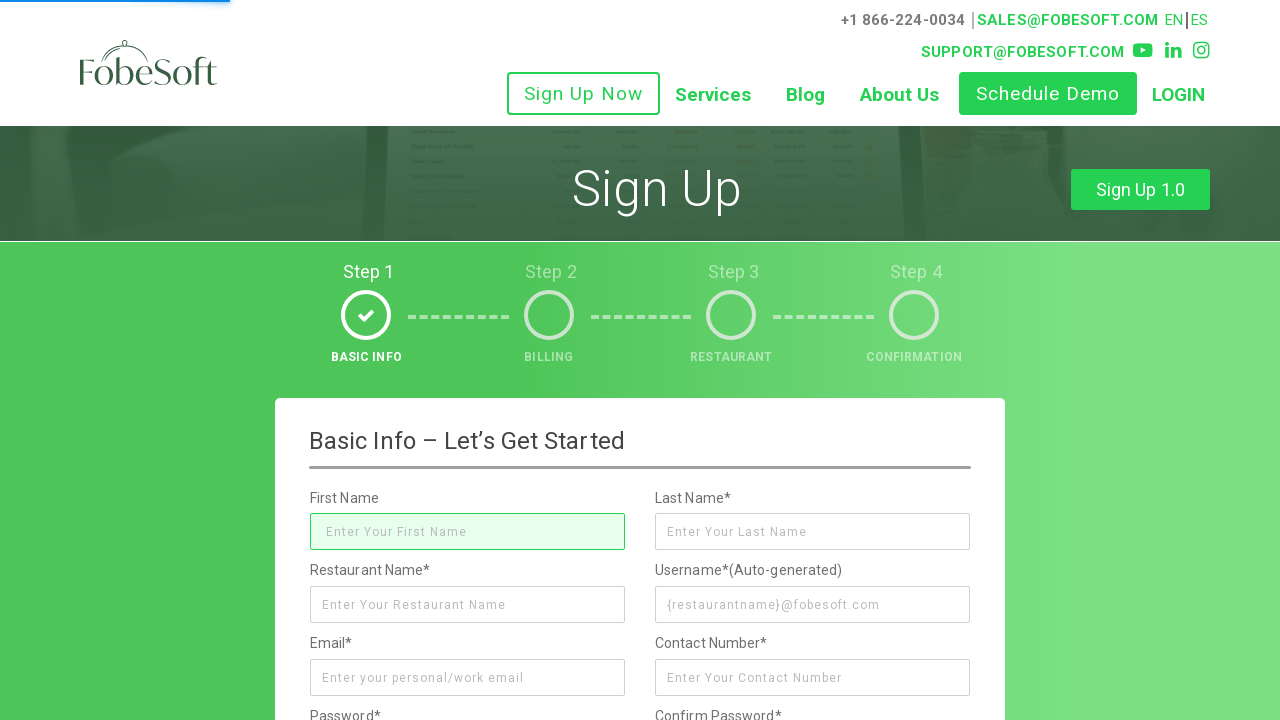

Navigated to signup page, URL contains 'signup'
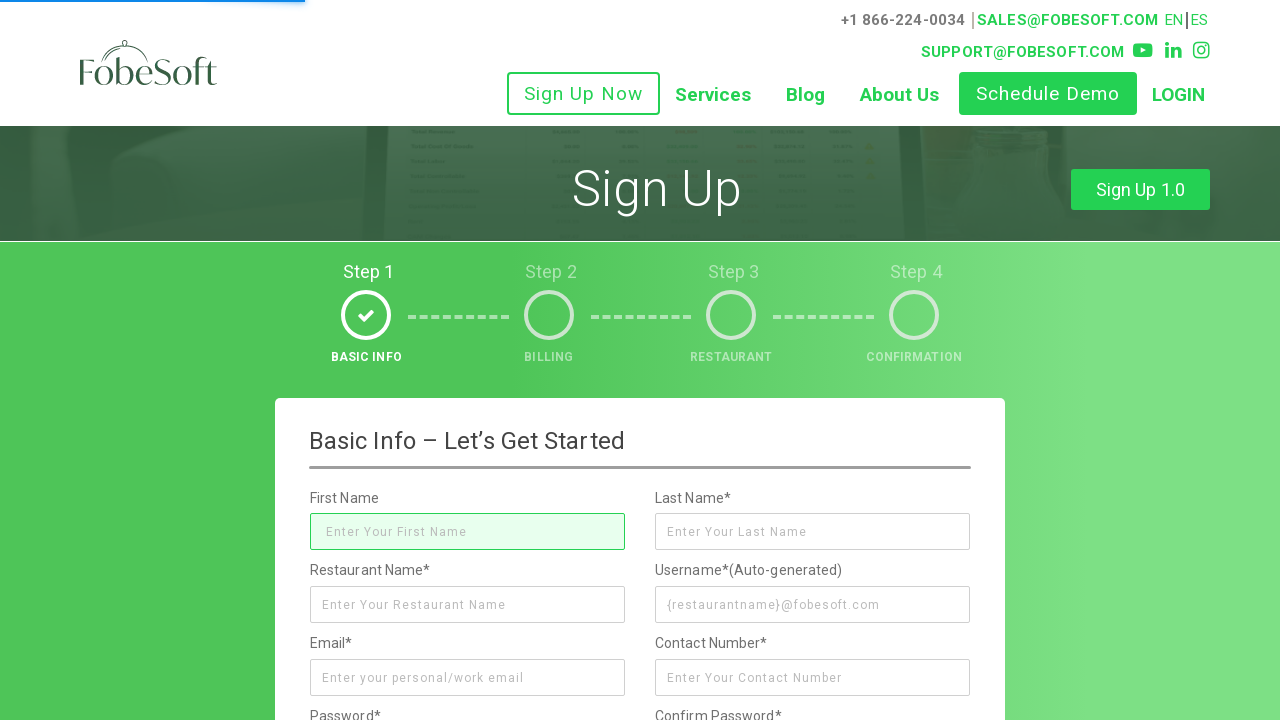

Verified signup page URL contains 'signup'
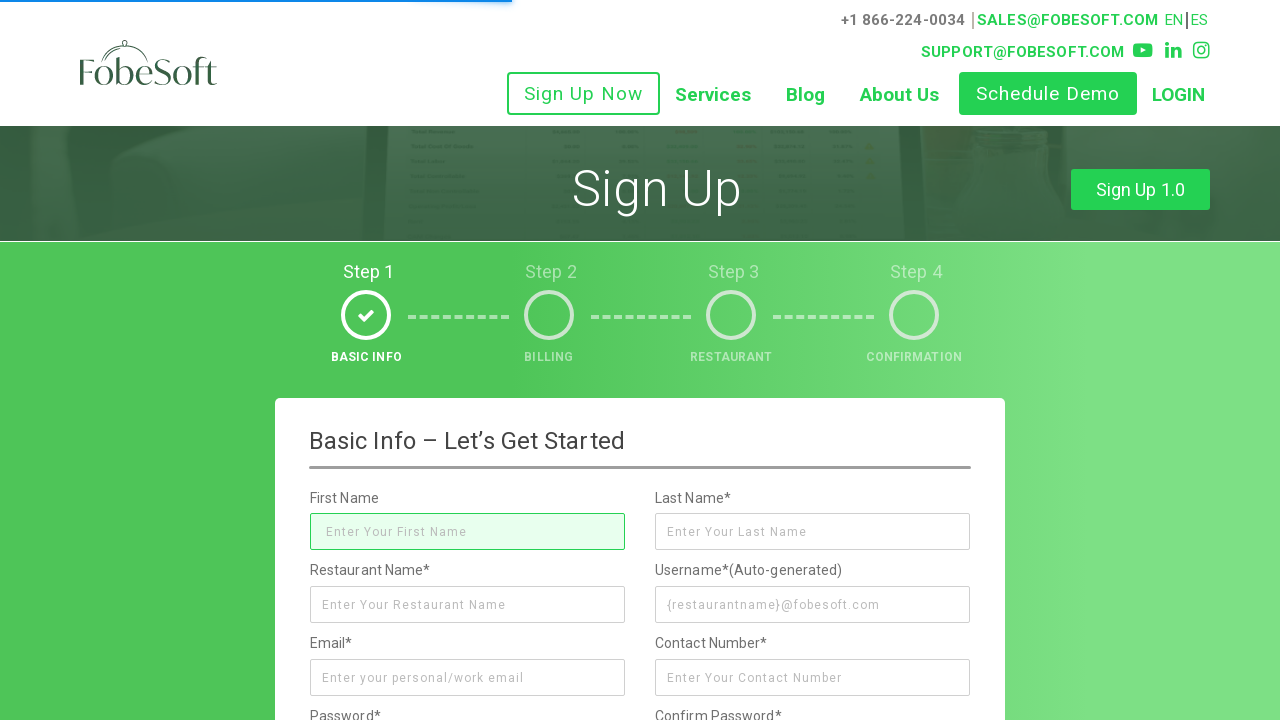

Navigated back to previous page
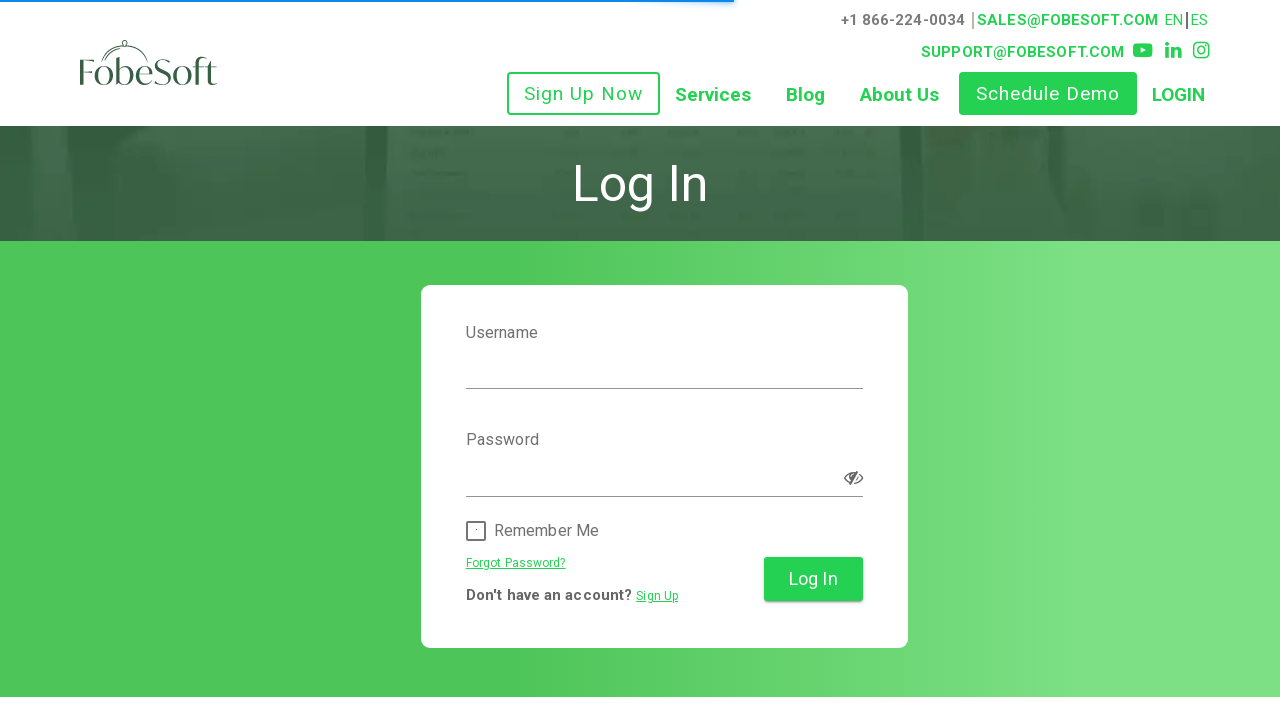

Login page reloaded with 'Log In' banner text visible
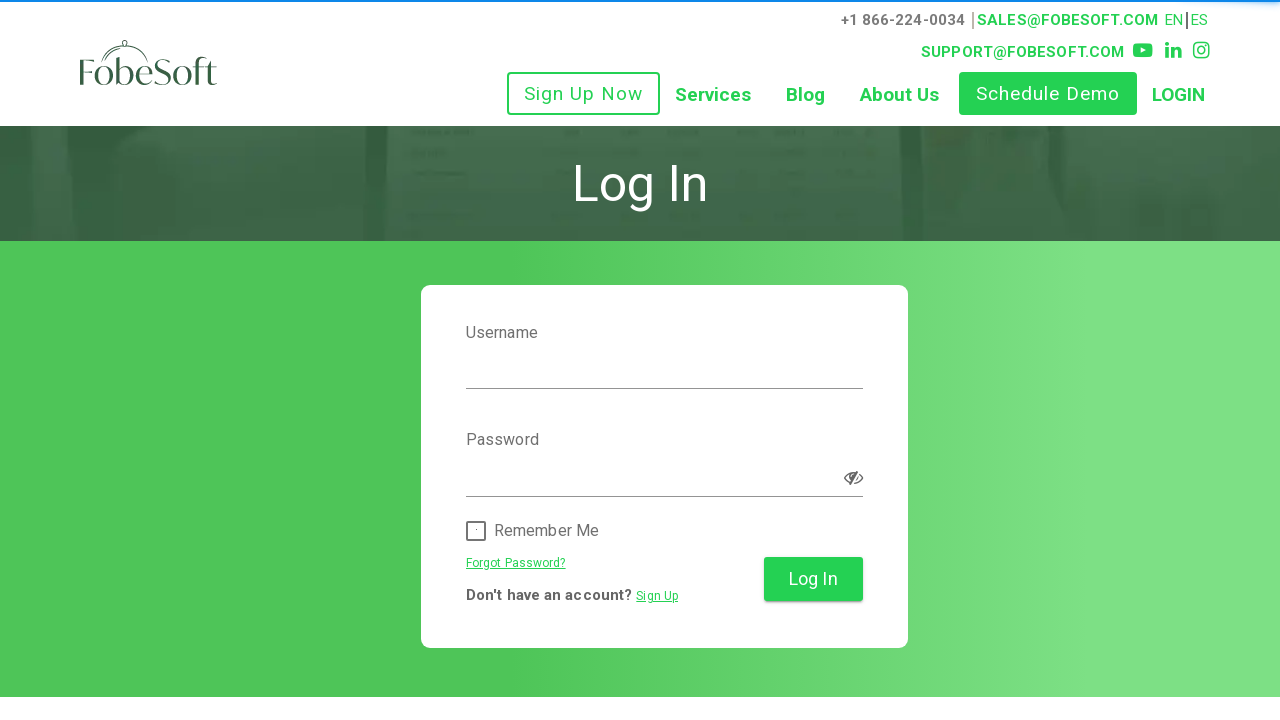

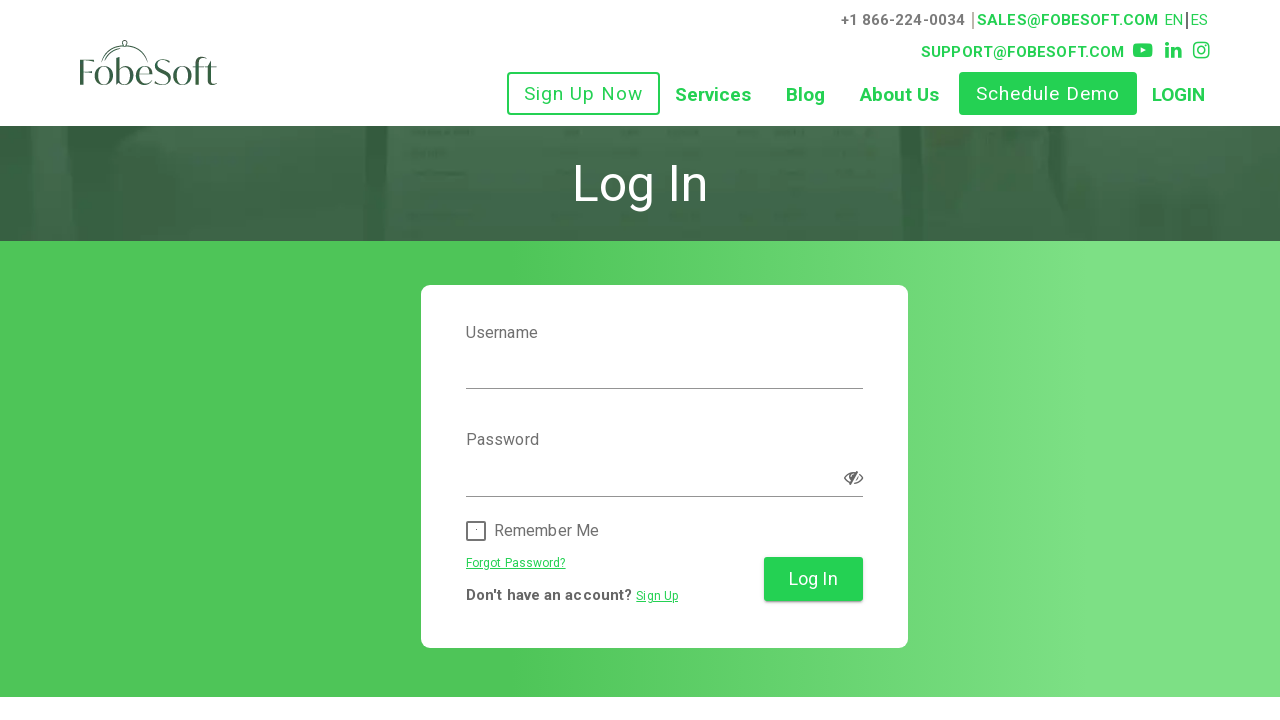